Tests the Python.org search functionality by entering "pycon" in the search box and submitting the search

Starting URL: http://www.python.org

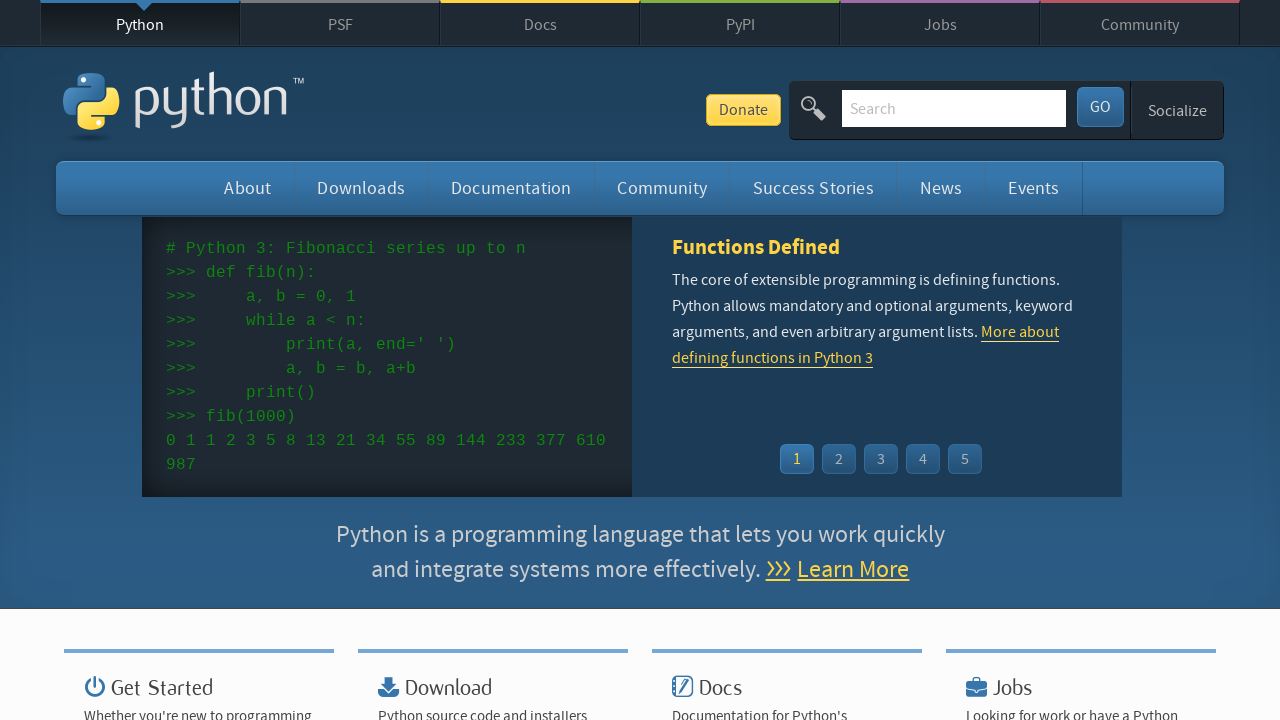

Verified page title contains 'Python'
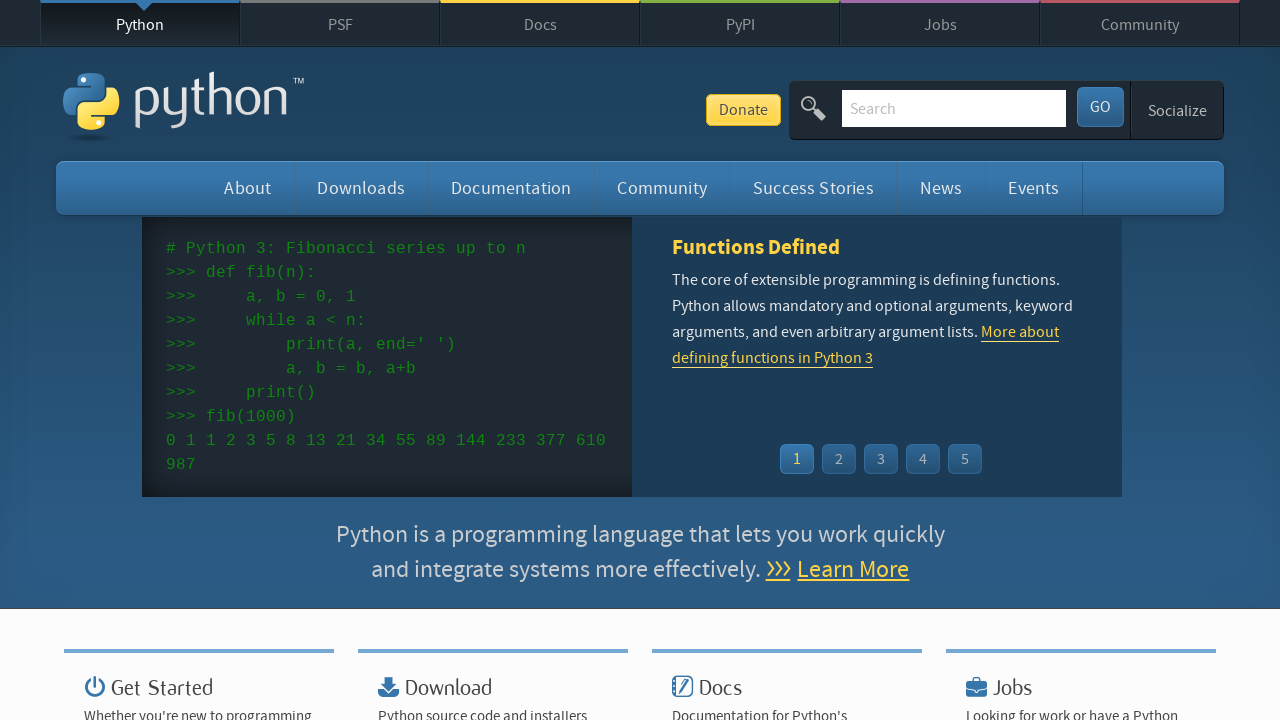

Filled search box with 'pycon' on input[name='q']
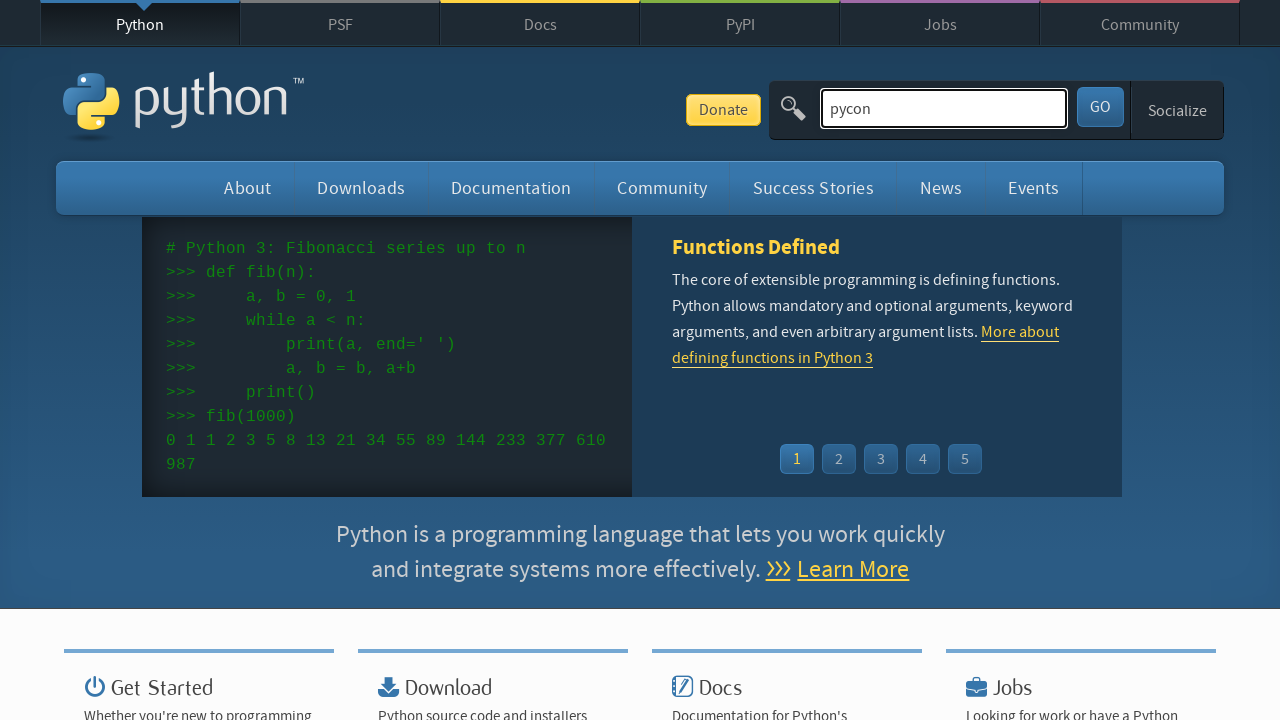

Submitted search by pressing Enter on input[name='q']
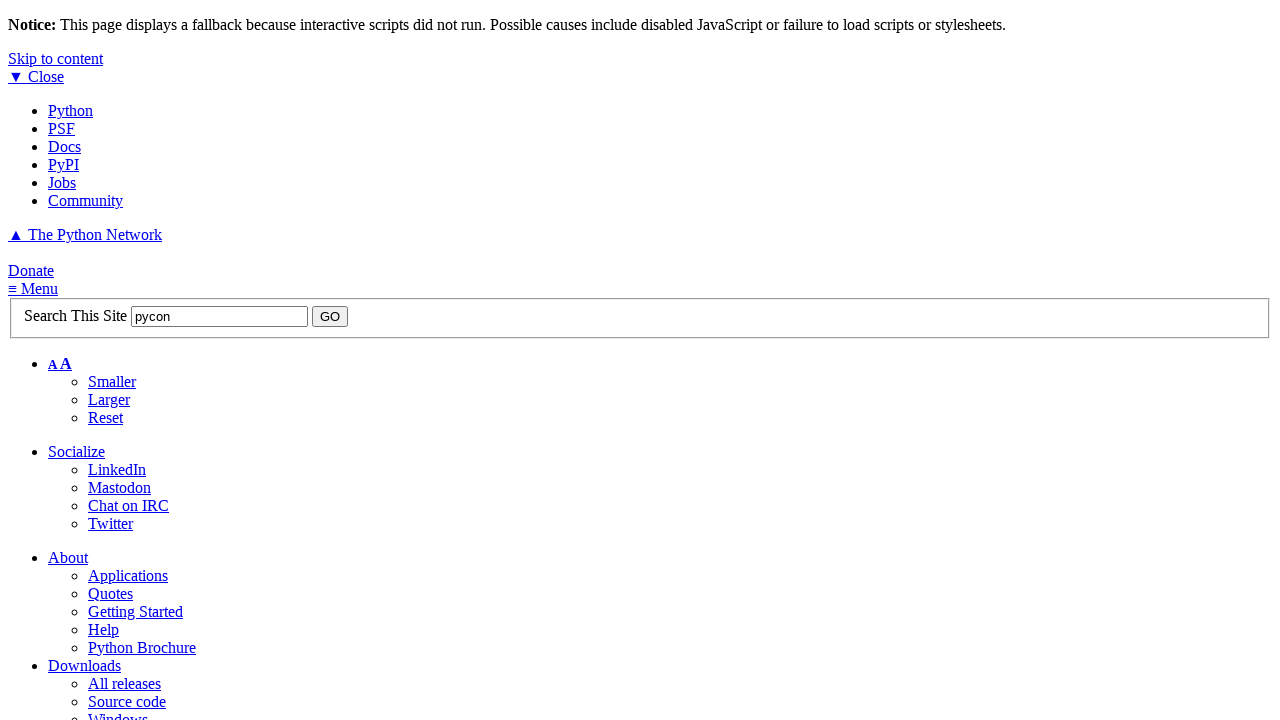

Waited for network idle after search
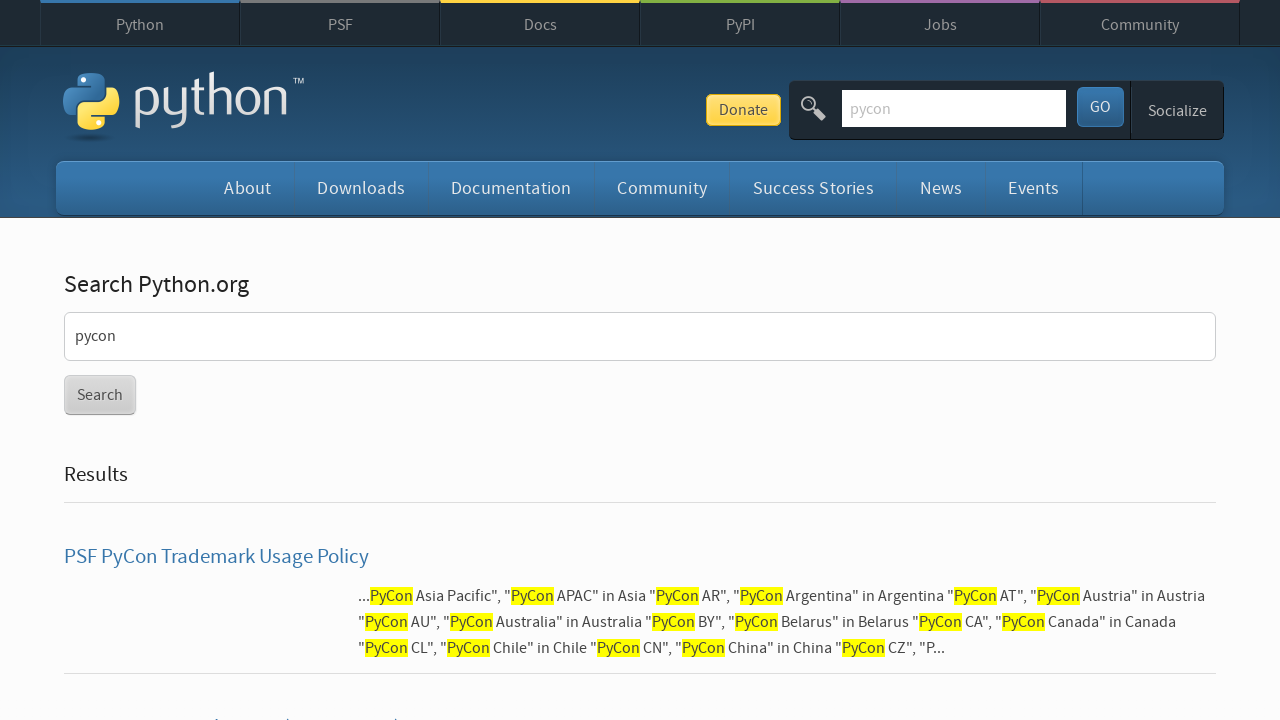

Verified search results were found (no 'No results found' message)
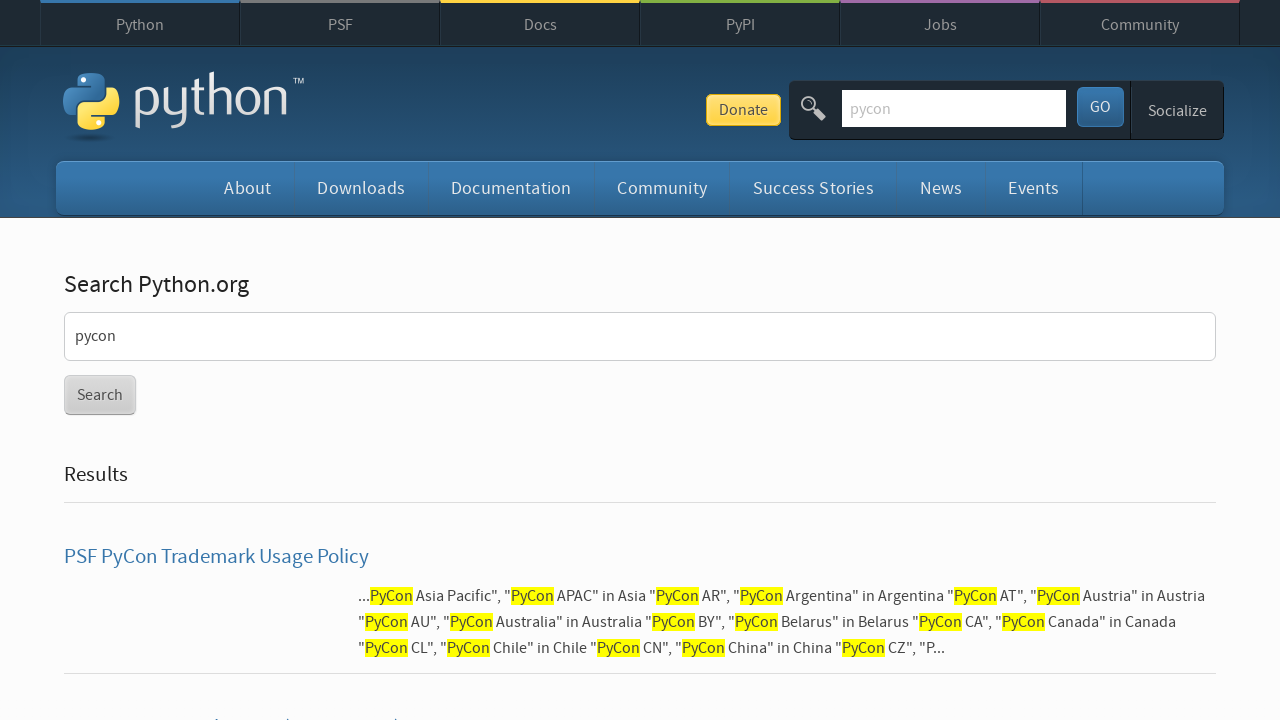

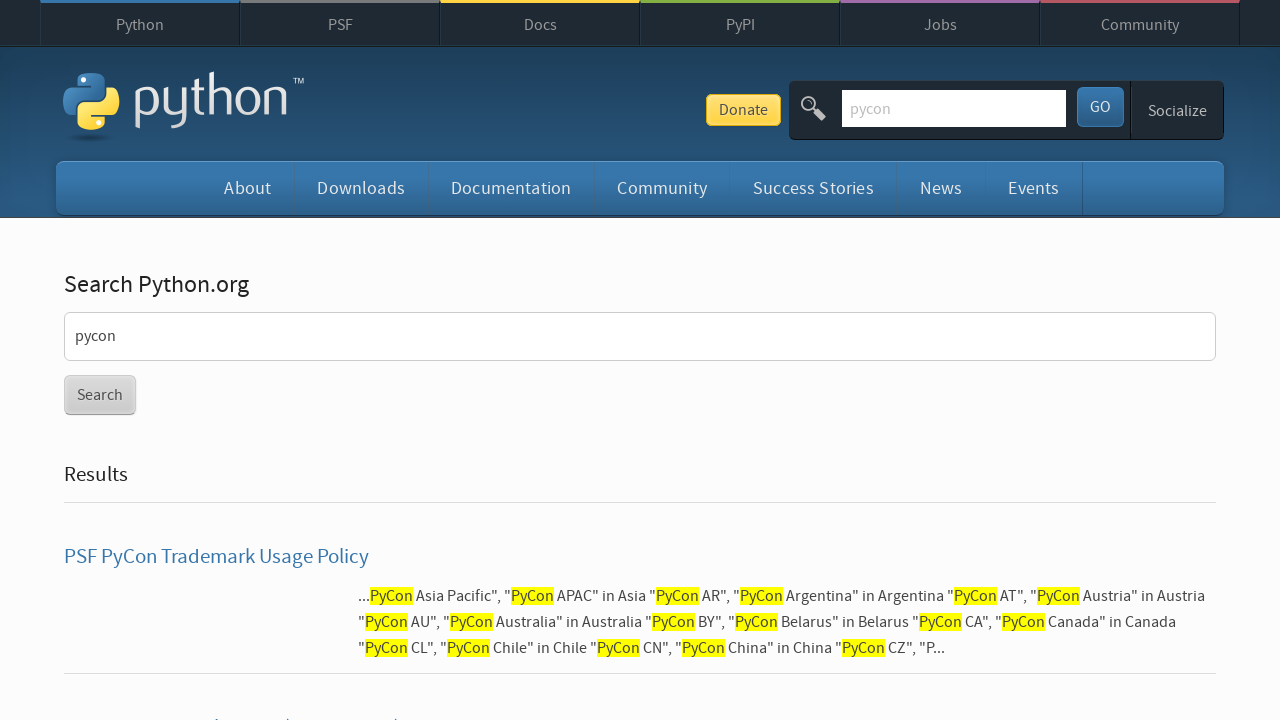